Tests that clicking on a column header sorts the table data correctly by comparing the displayed order with the expected sorted order

Starting URL: https://rahulshettyacademy.com/seleniumPractise/#/offers

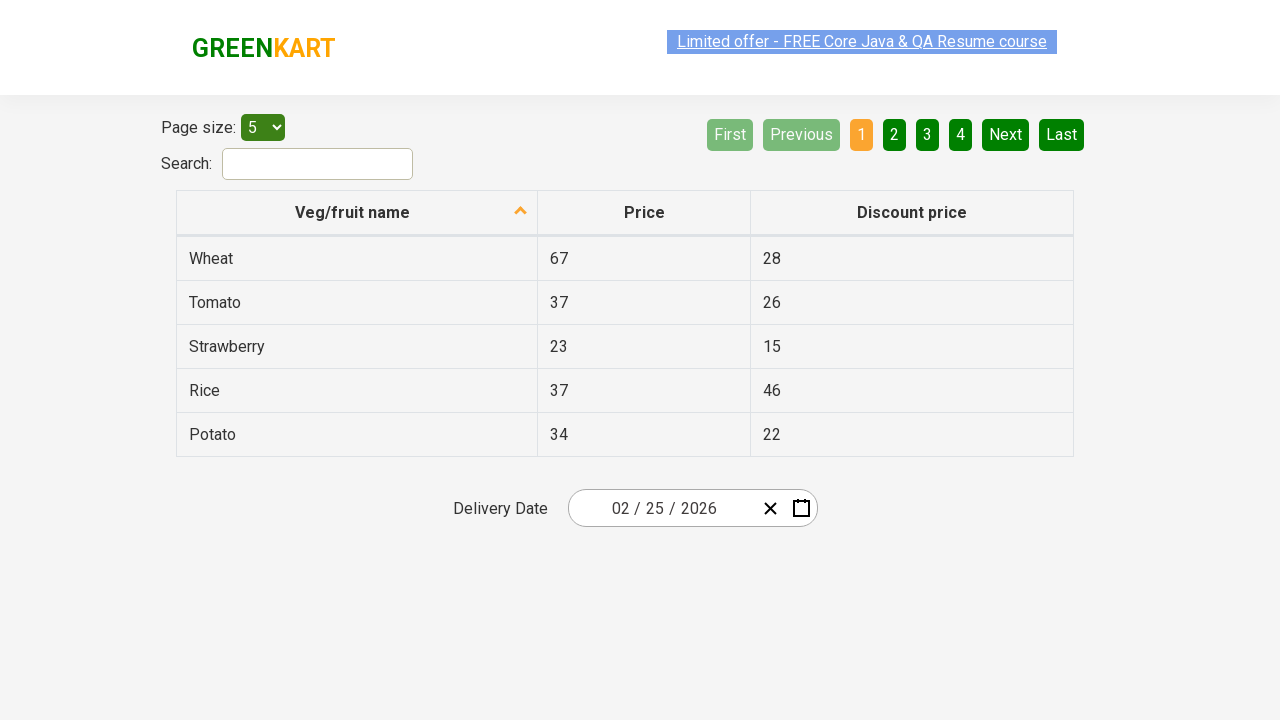

Clicked on first column header to sort table at (357, 213) on xpath=//tr/th[1]
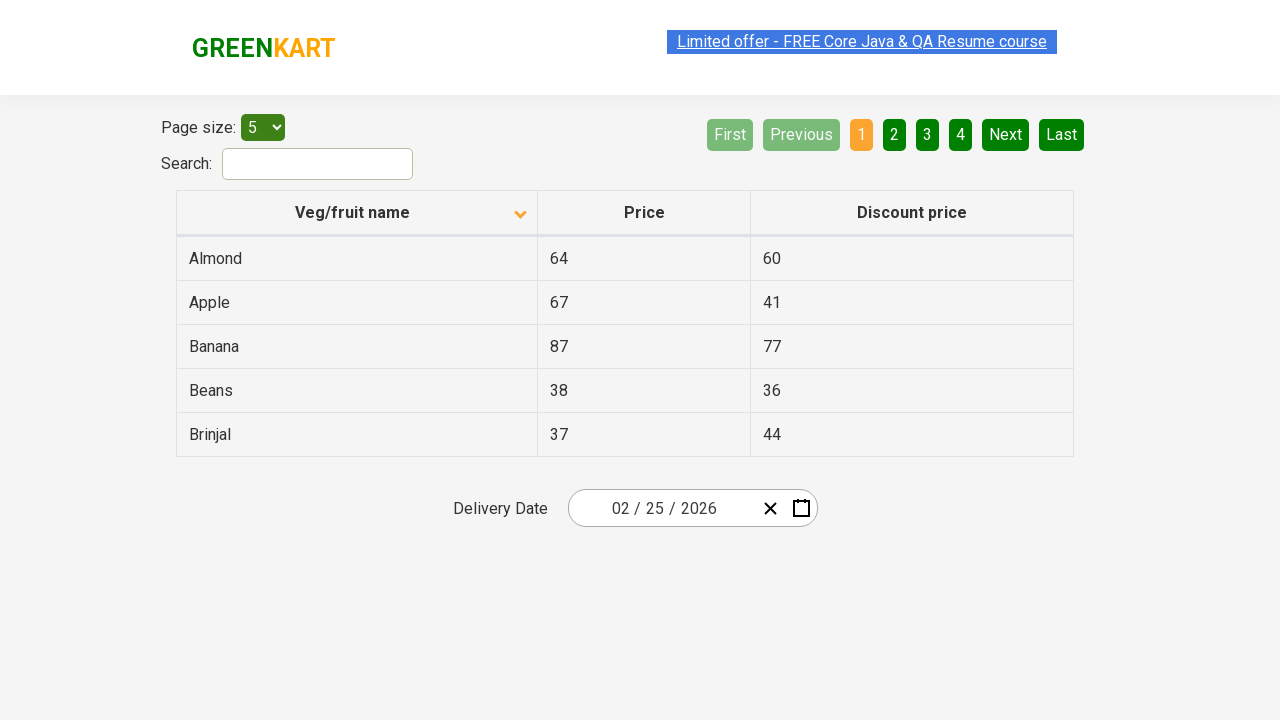

Retrieved all text contents from first column cells
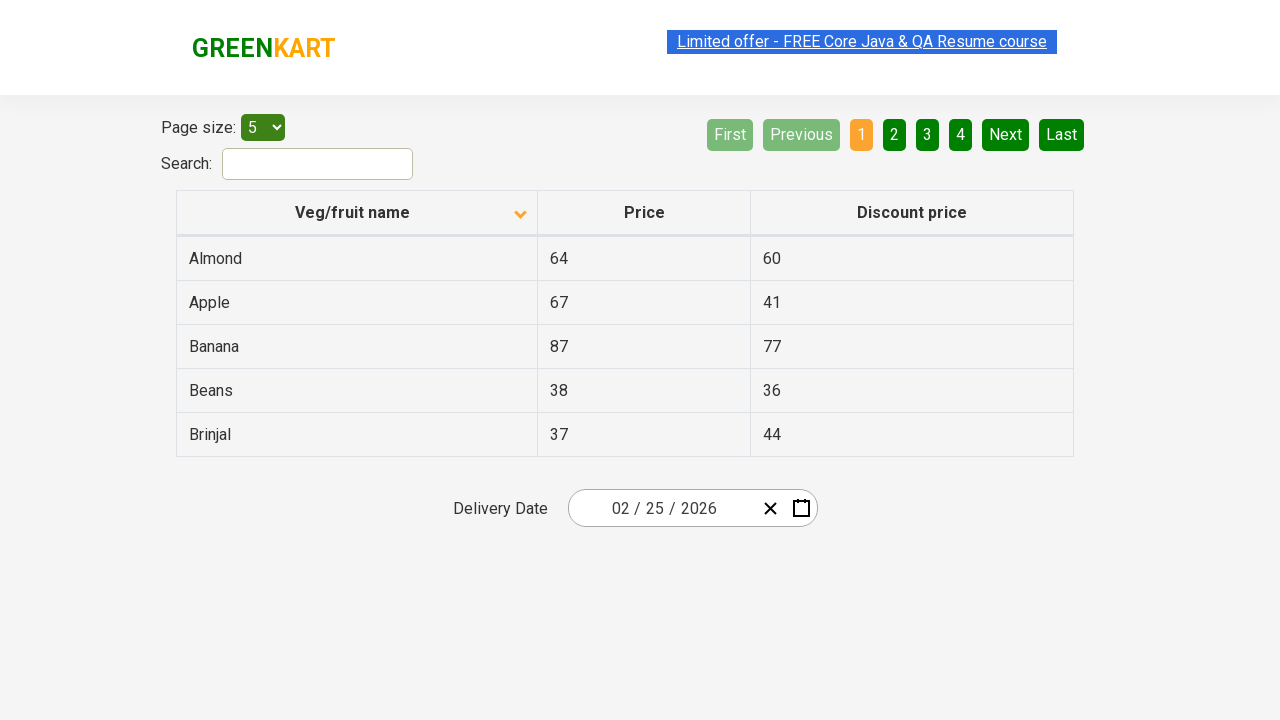

Created sorted version of column data for comparison
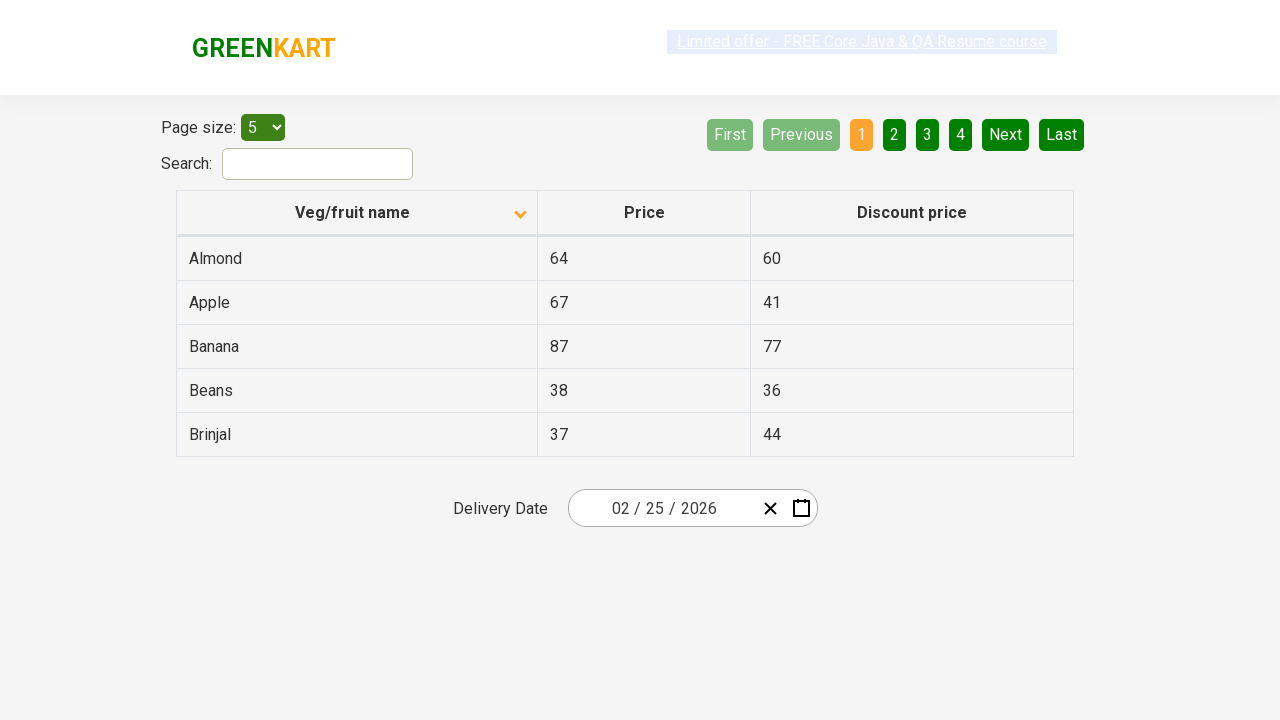

Verified that table column is sorted correctly
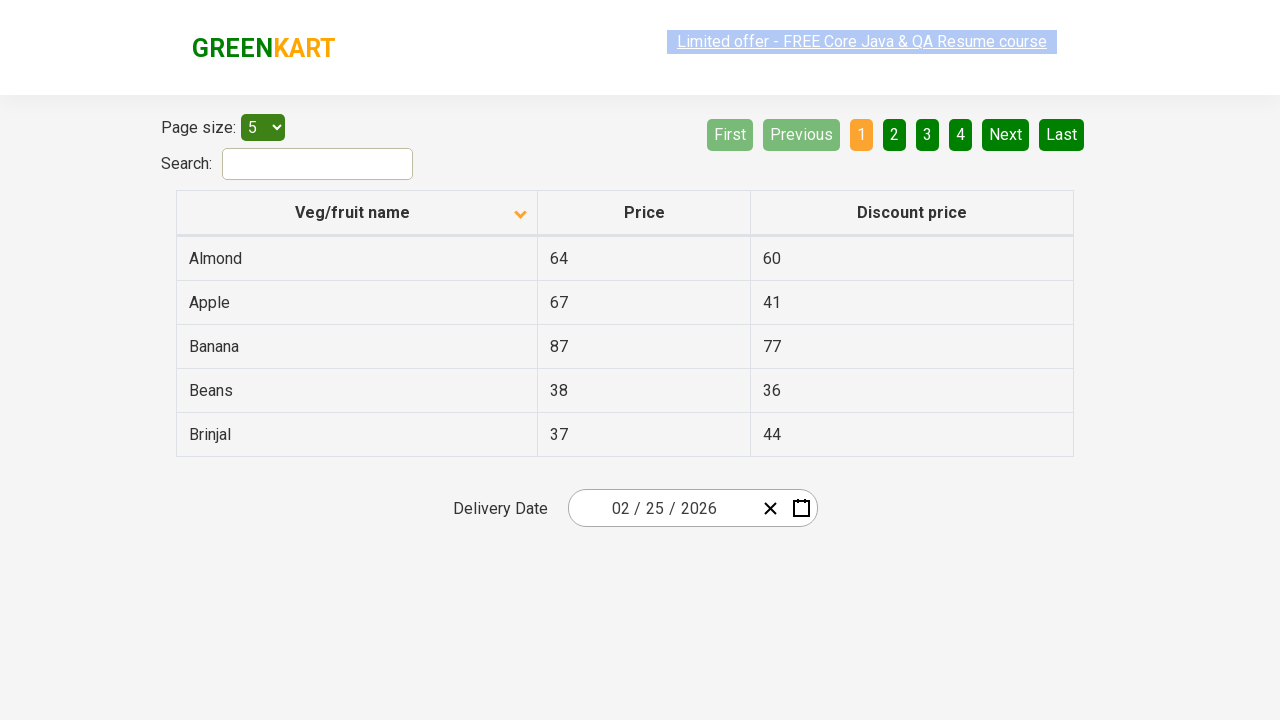

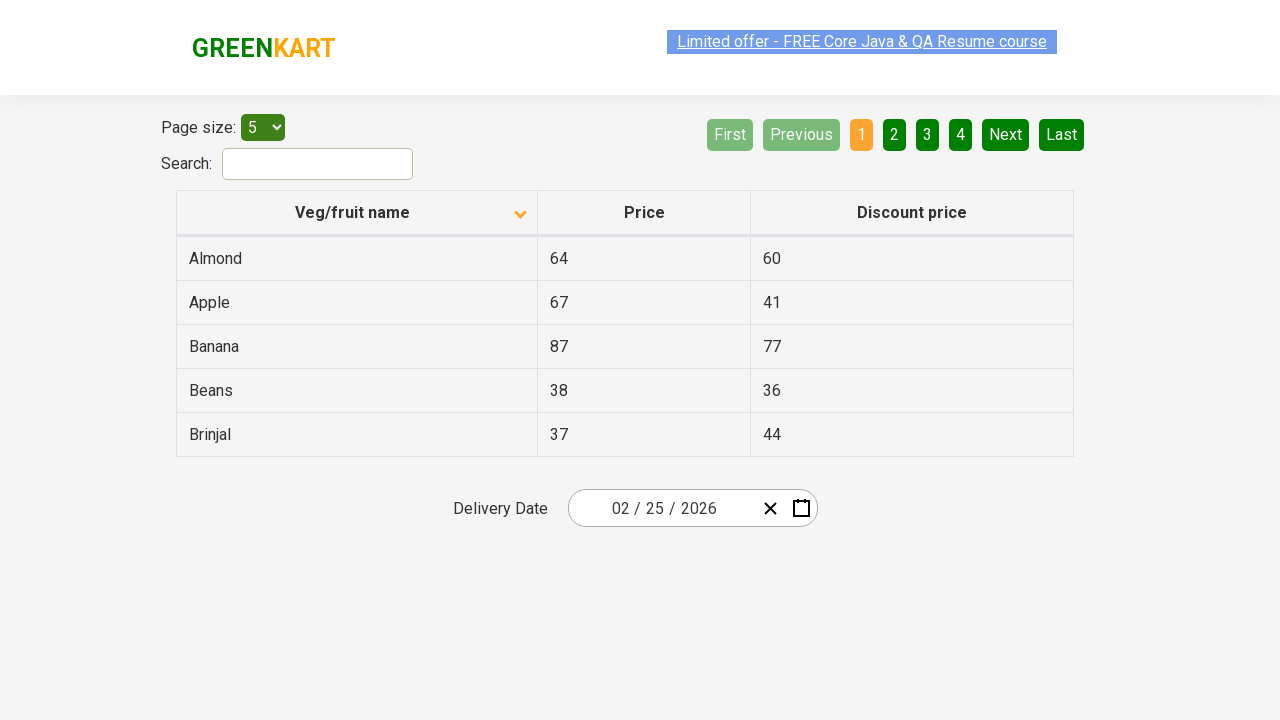